Tests a hotel booking website by entering a hotel location search term and subscribing to a newsletter with an email address

Starting URL: https://hotel-testlab.coderslab.pl/en/

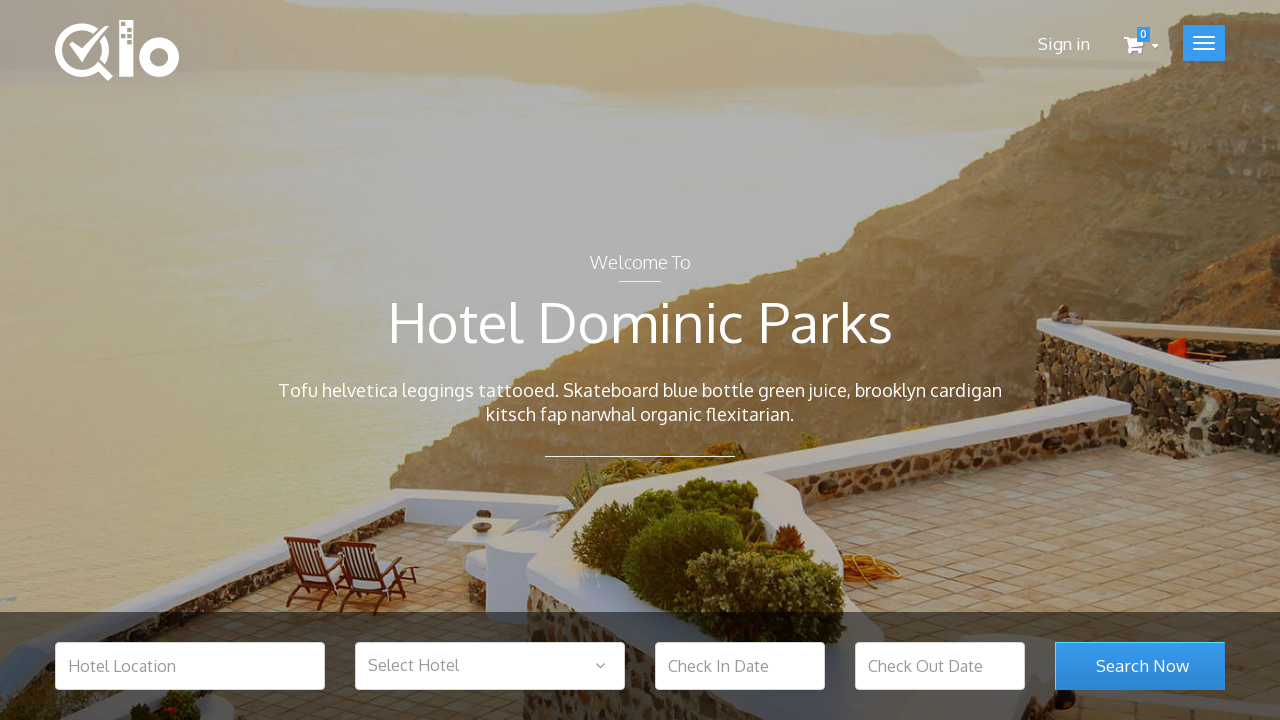

Filled hotel location search field with 'Warsaw' on #hotel_location
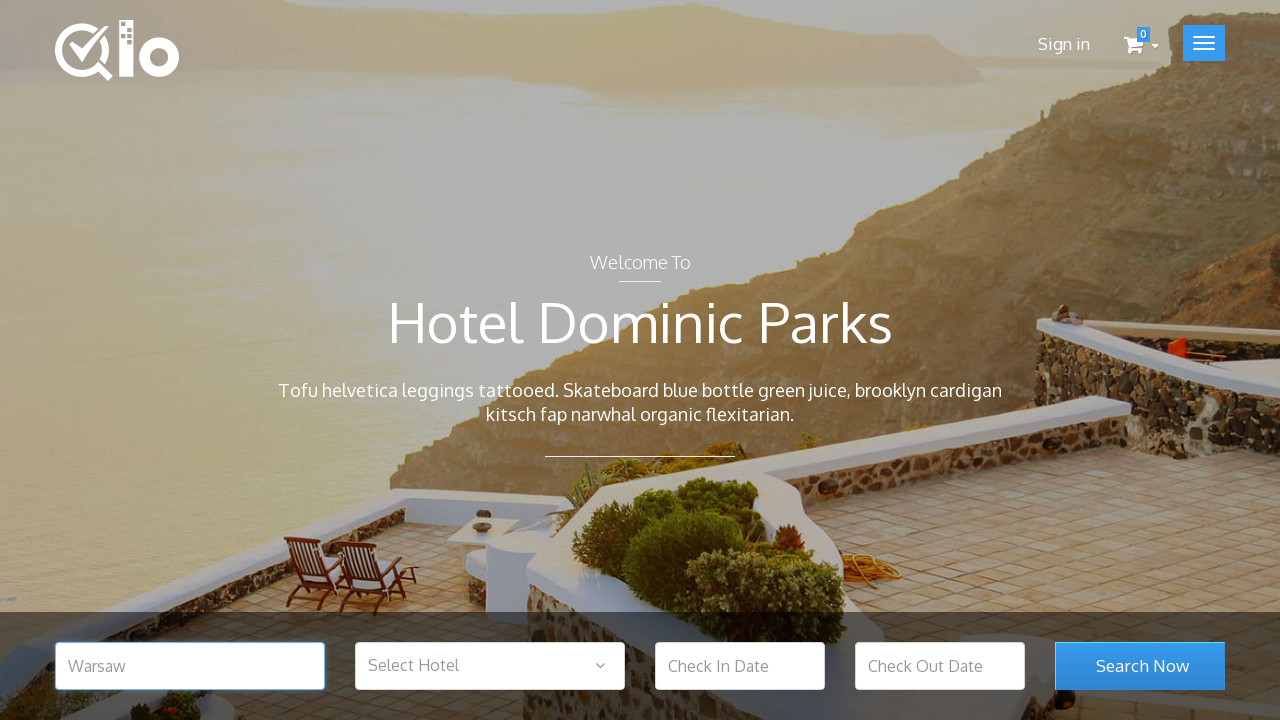

Filled newsletter email subscription field with 'test@test.com' on #newsletter-input
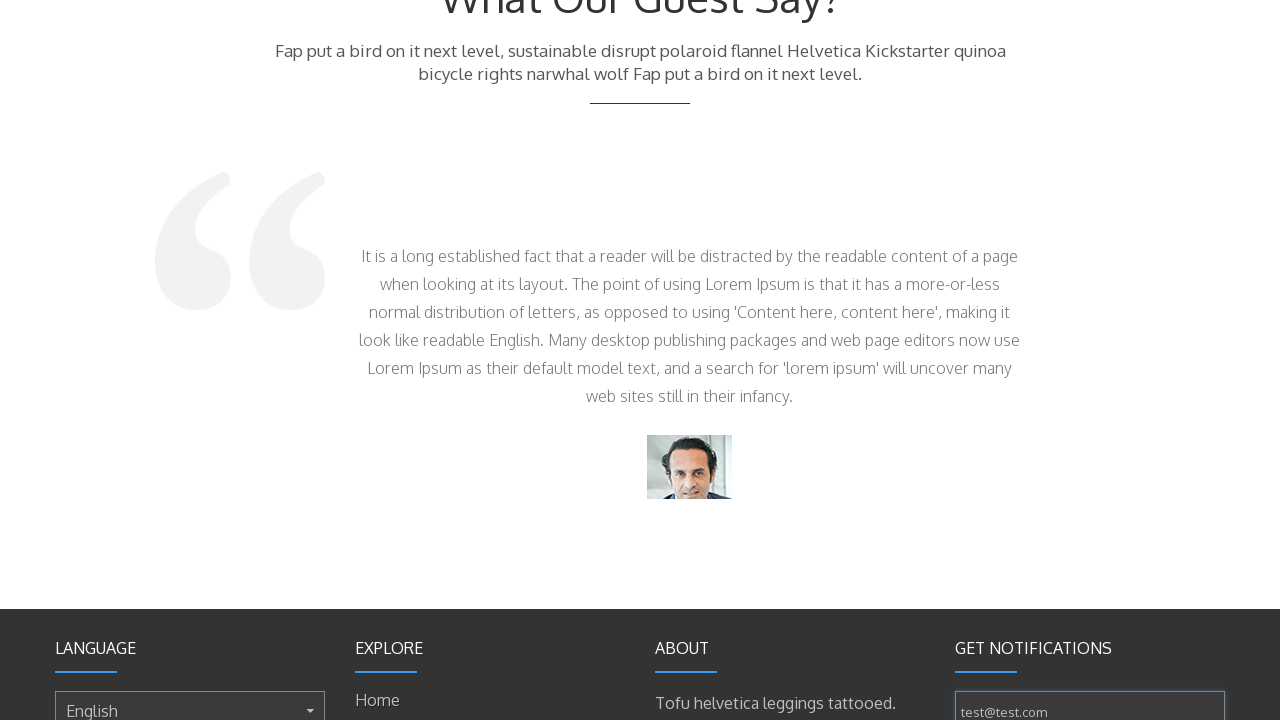

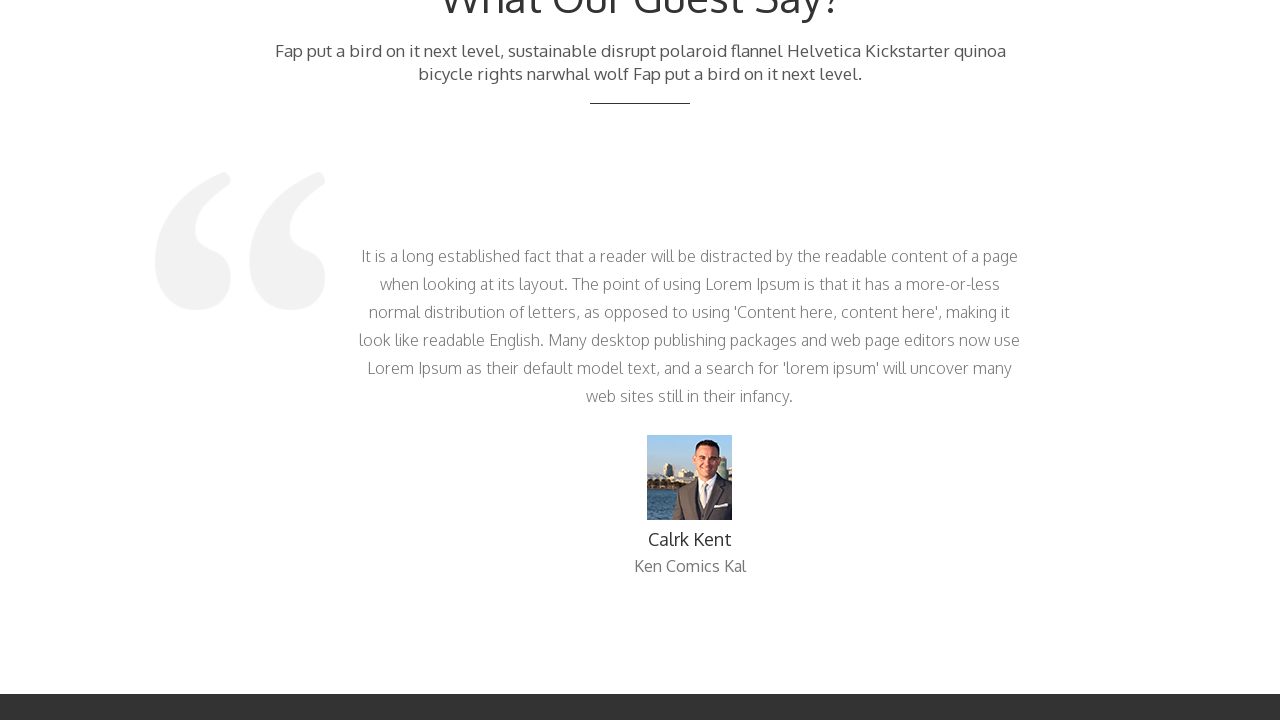